Tests the Colombian tax authority (DIAN) RUT status lookup form by entering a tax ID number (NIT) and clicking the search button to verify results load.

Starting URL: https://muisca.dian.gov.co/WebRutMuisca/DefConsultaEstadoRUT.faces

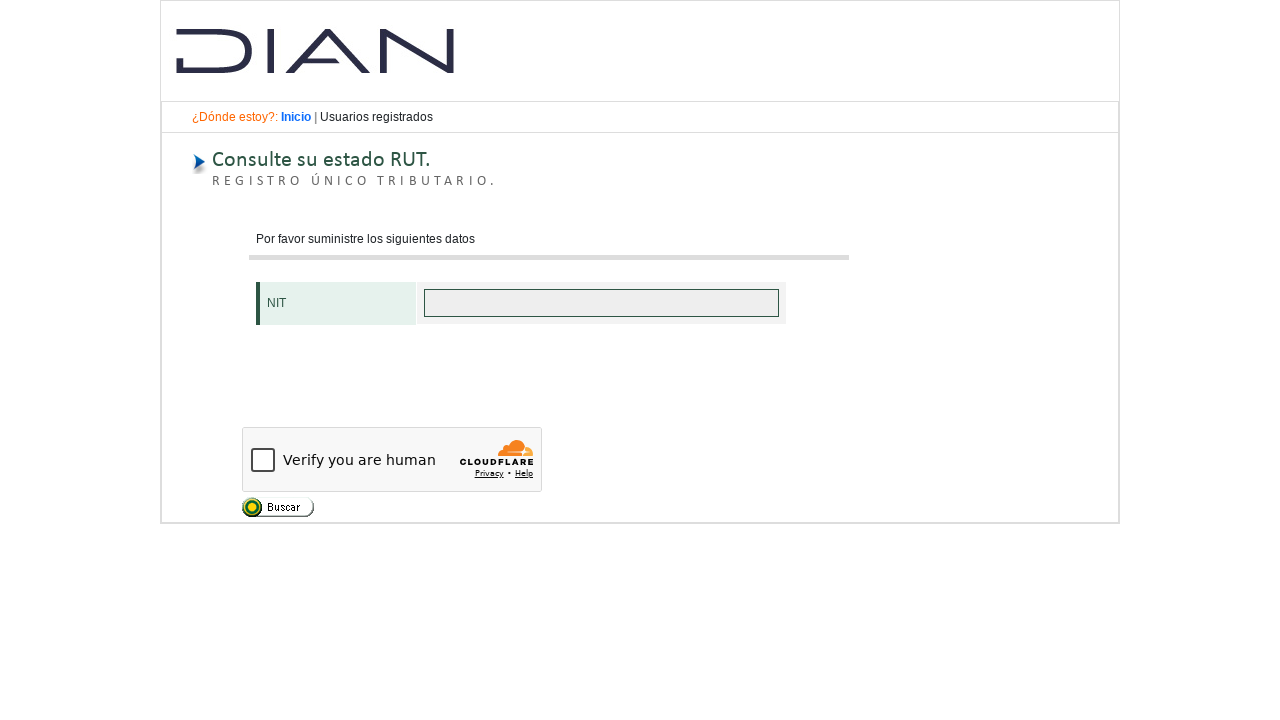

DIAN RUT lookup form loaded successfully
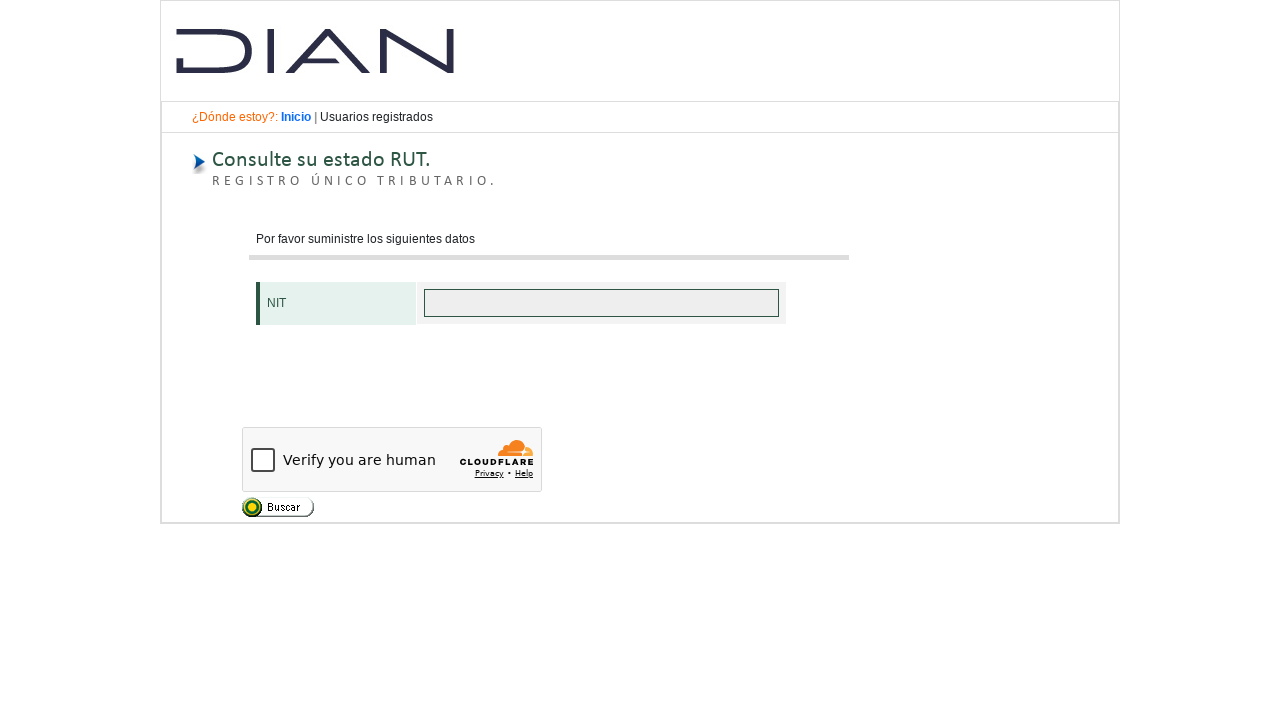

Entered NIT '900123456' in the tax ID search field on #vistaConsultaEstadoRUT\:formConsultaEstadoRUT\:numNit
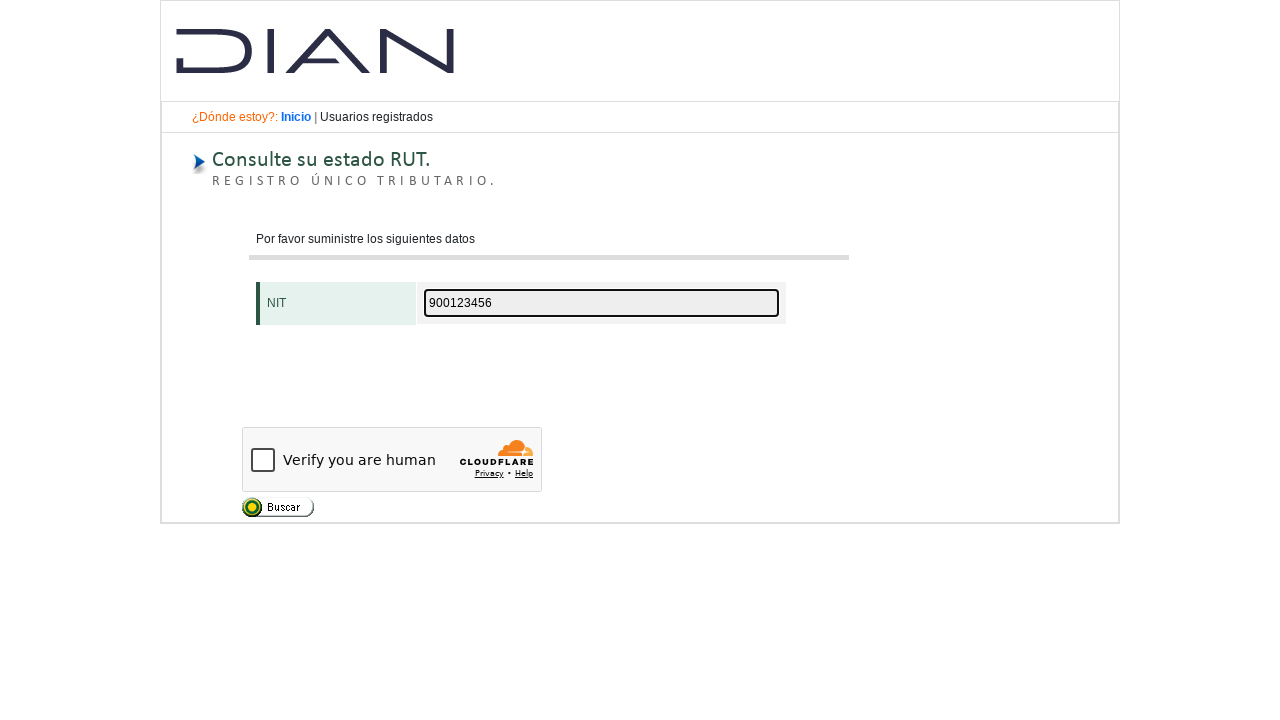

Clicked the search button to query RUT status at (278, 507) on #vistaConsultaEstadoRUT\:formConsultaEstadoRUT\:btnBuscar
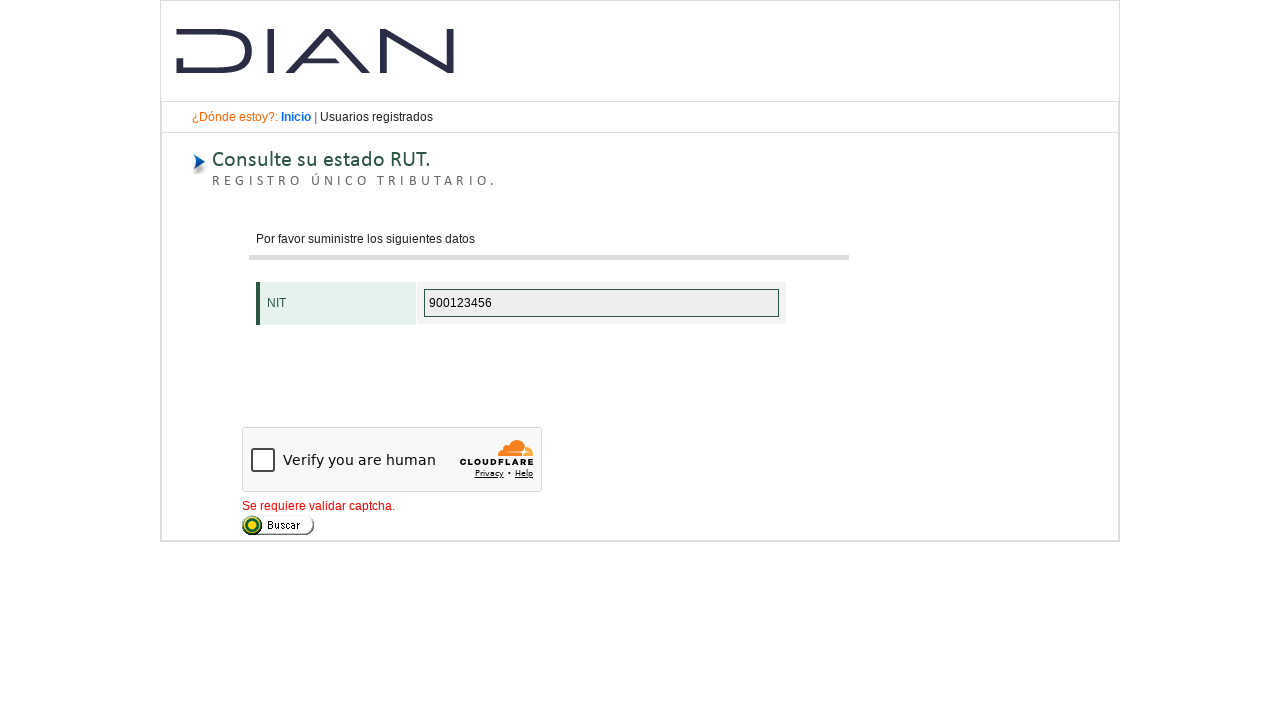

Waited for RUT lookup results to load
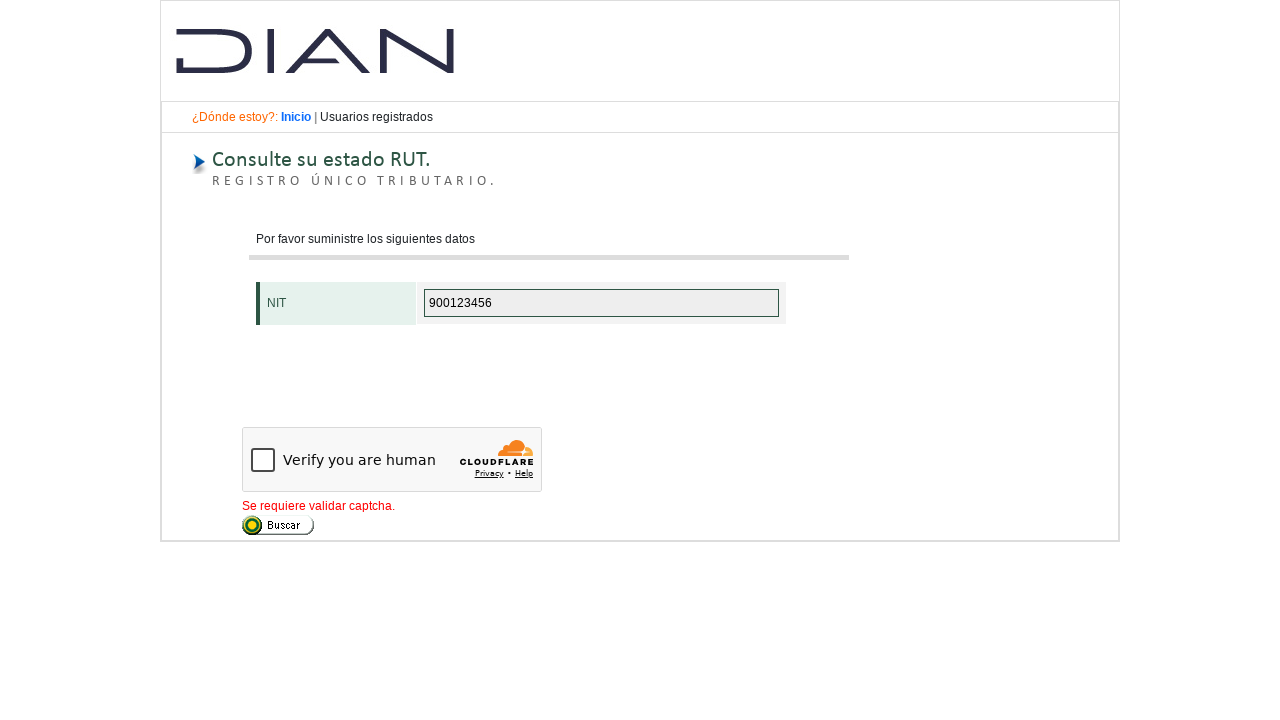

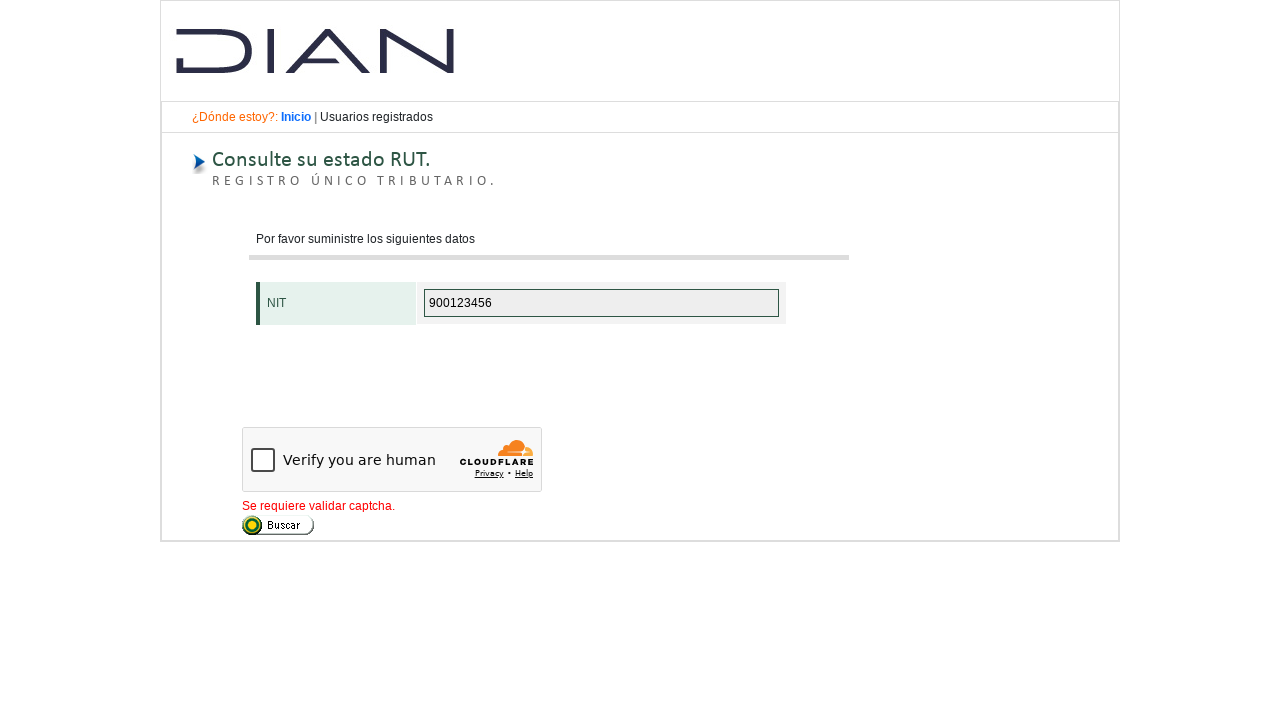